Tests various alert interactions including accepting alerts, dismissing confirm boxes, and entering text in prompt alerts

Starting URL: http://demo.automationtesting.in/Alerts.html

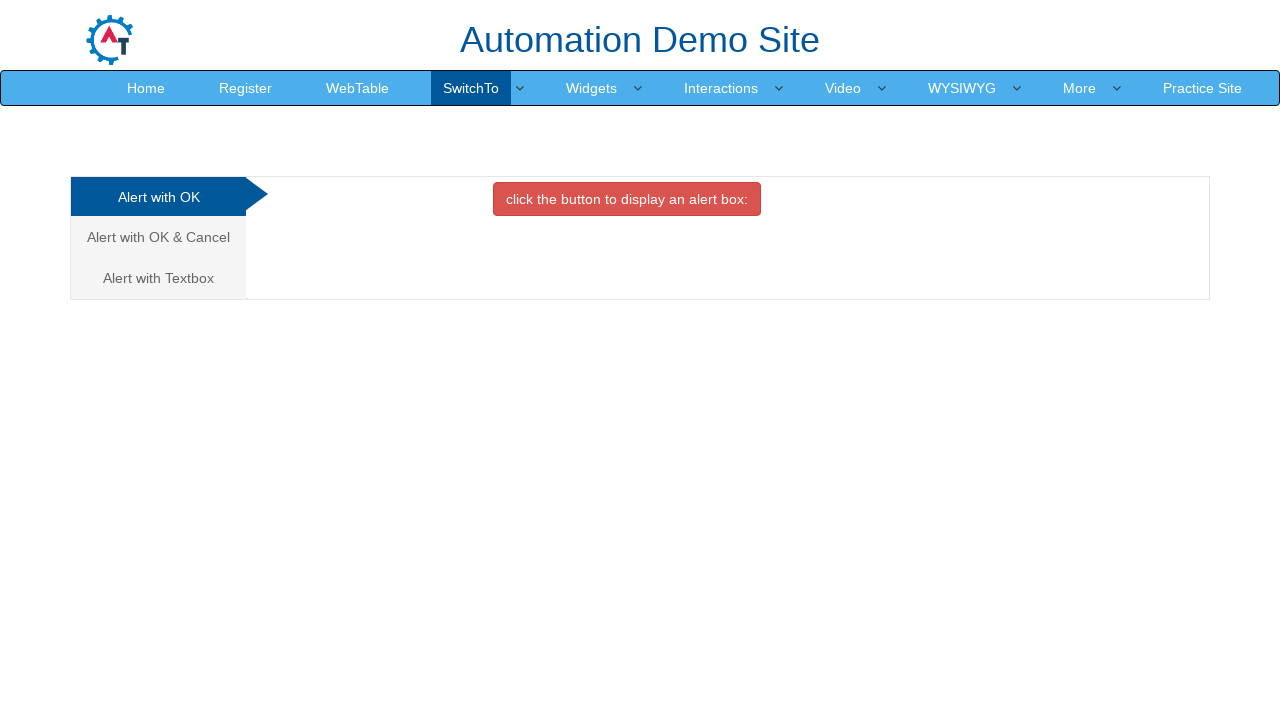

Clicked first alert button to display an alert box at (627, 199) on (//button)[2]
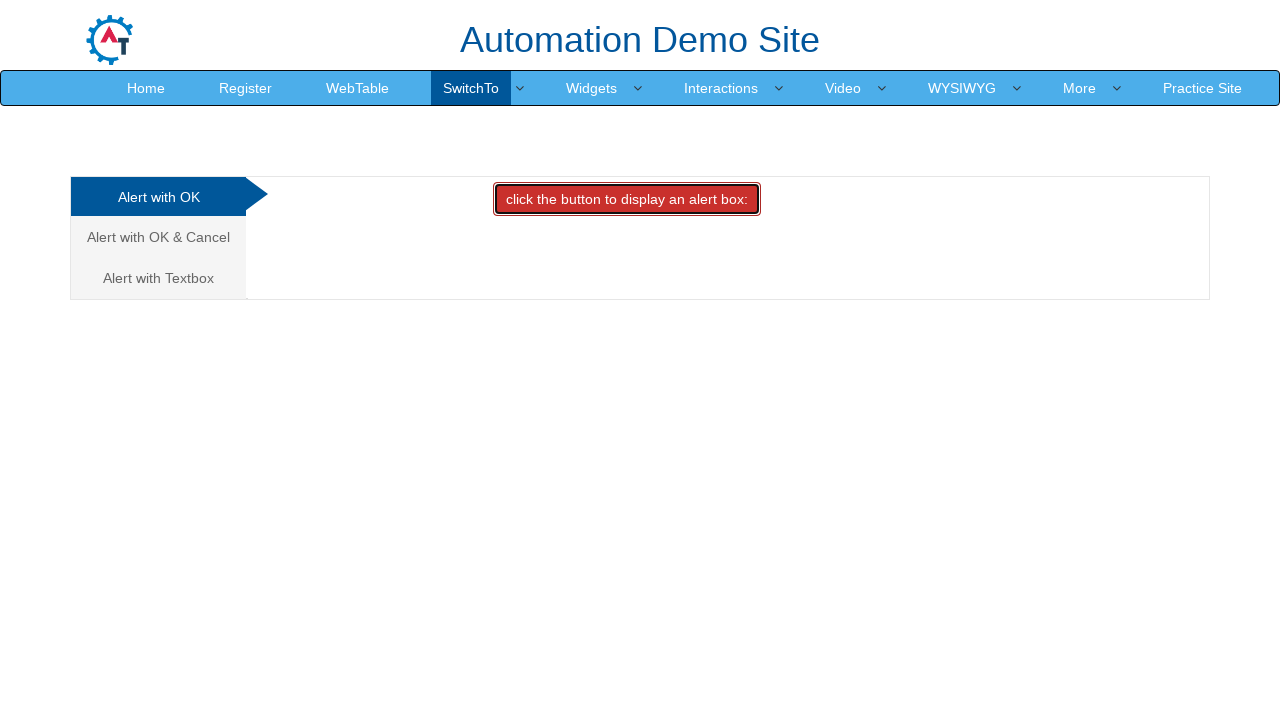

Set up dialog handler to accept alert and print message
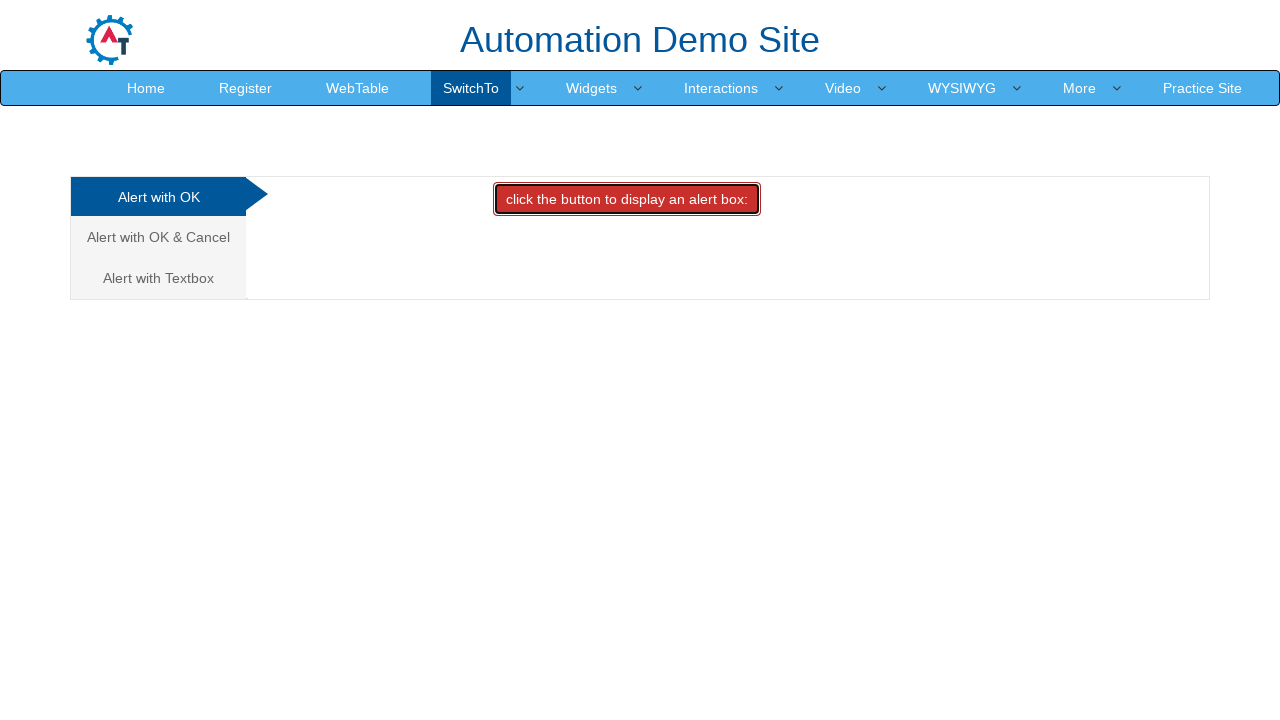

Clicked on 'Alert with OK & Cancel' tab at (158, 237) on (//a[@class='analystic'])[2]
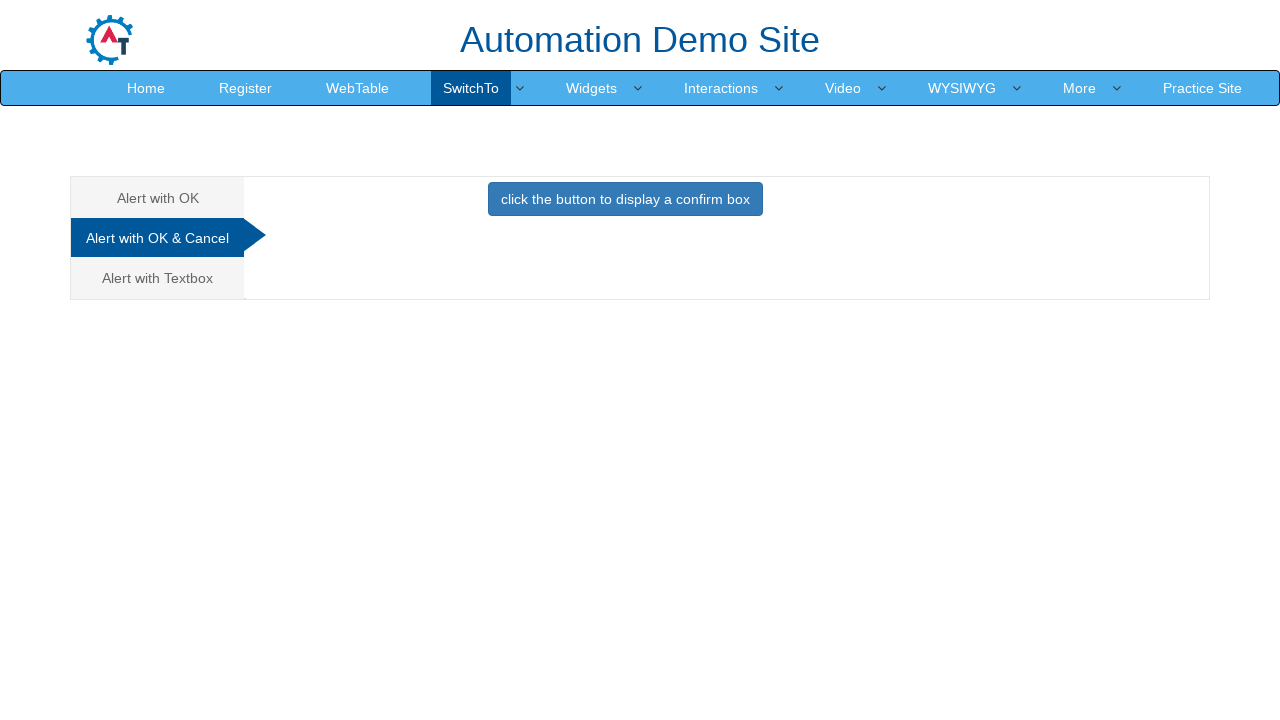

Clicked button to display confirm box at (625, 199) on xpath=//button[@class='btn btn-primary']
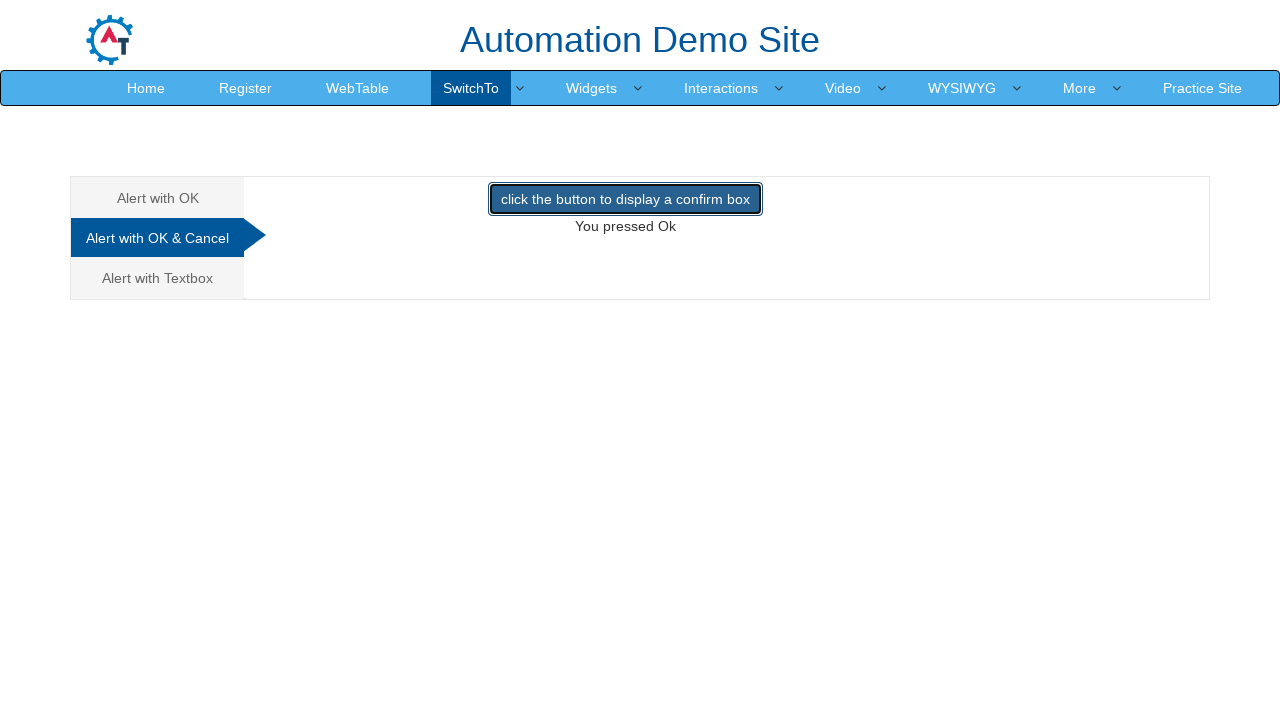

Set up dialog handler to dismiss confirm alert
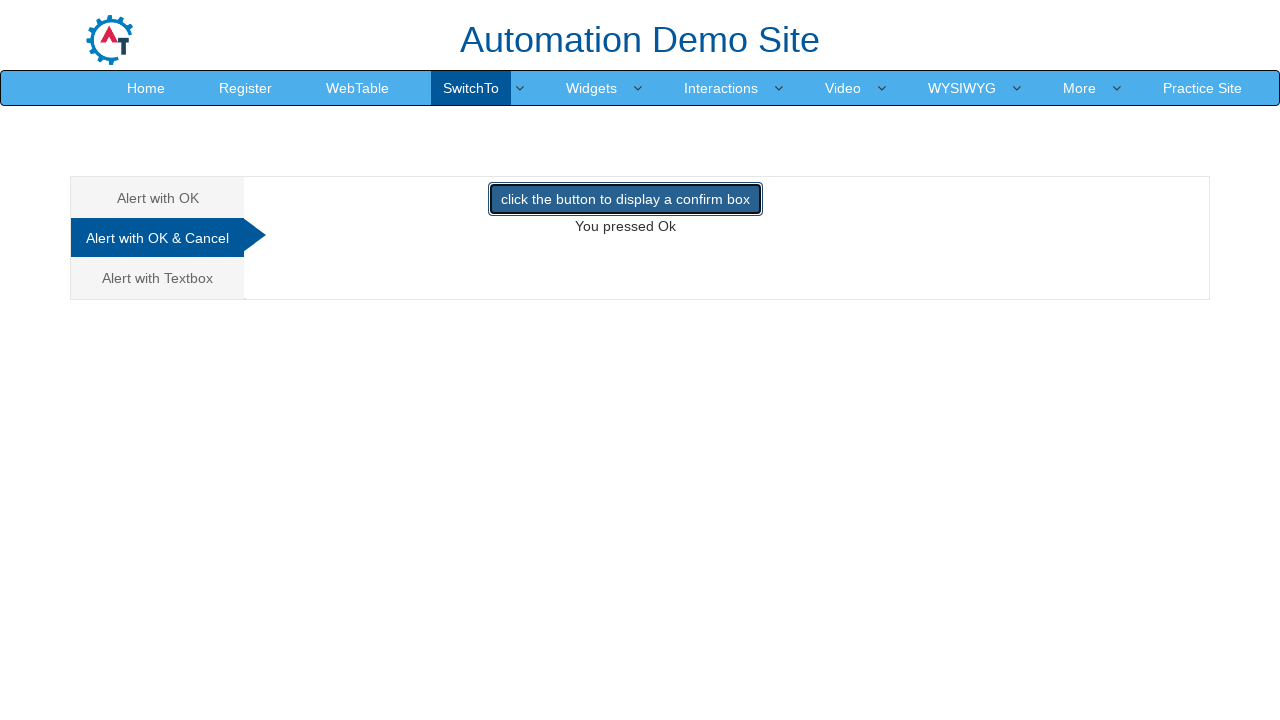

Clicked on 'Alert with Textbox' tab at (158, 278) on xpath=//a[@href='#Textbox']
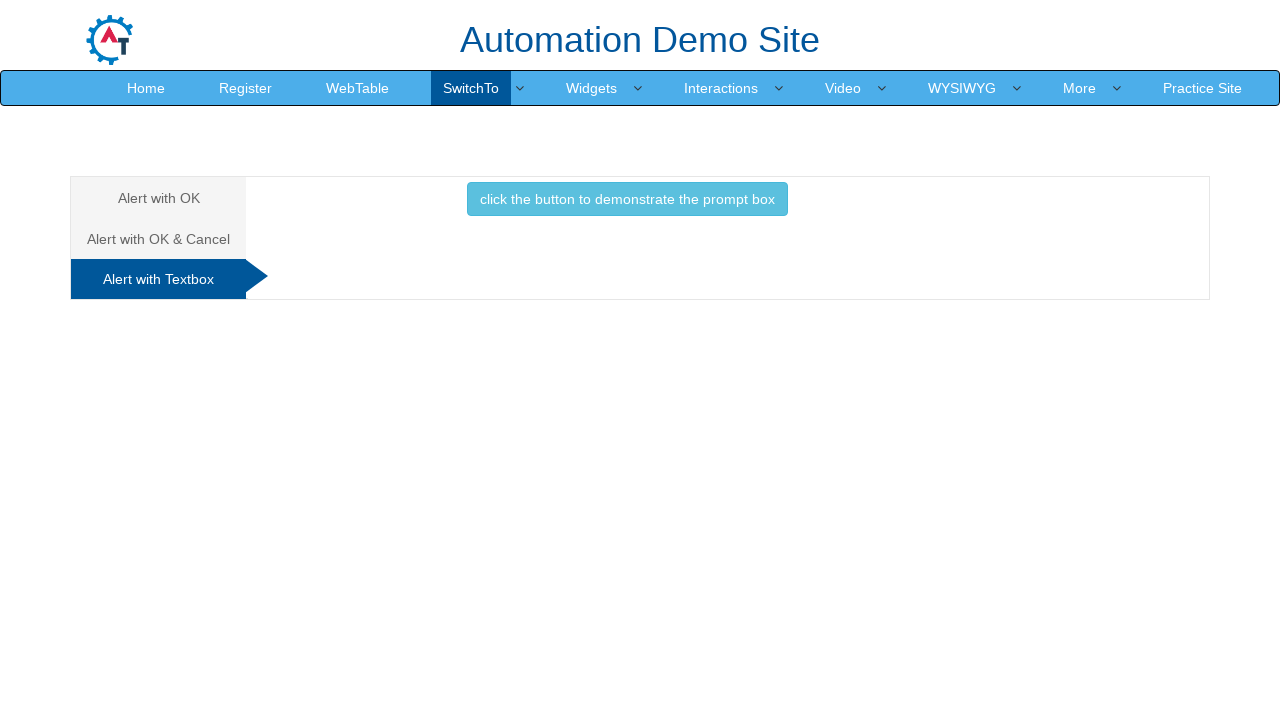

Clicked button to demonstrate prompt box at (627, 199) on xpath=//button[@class='btn btn-info']
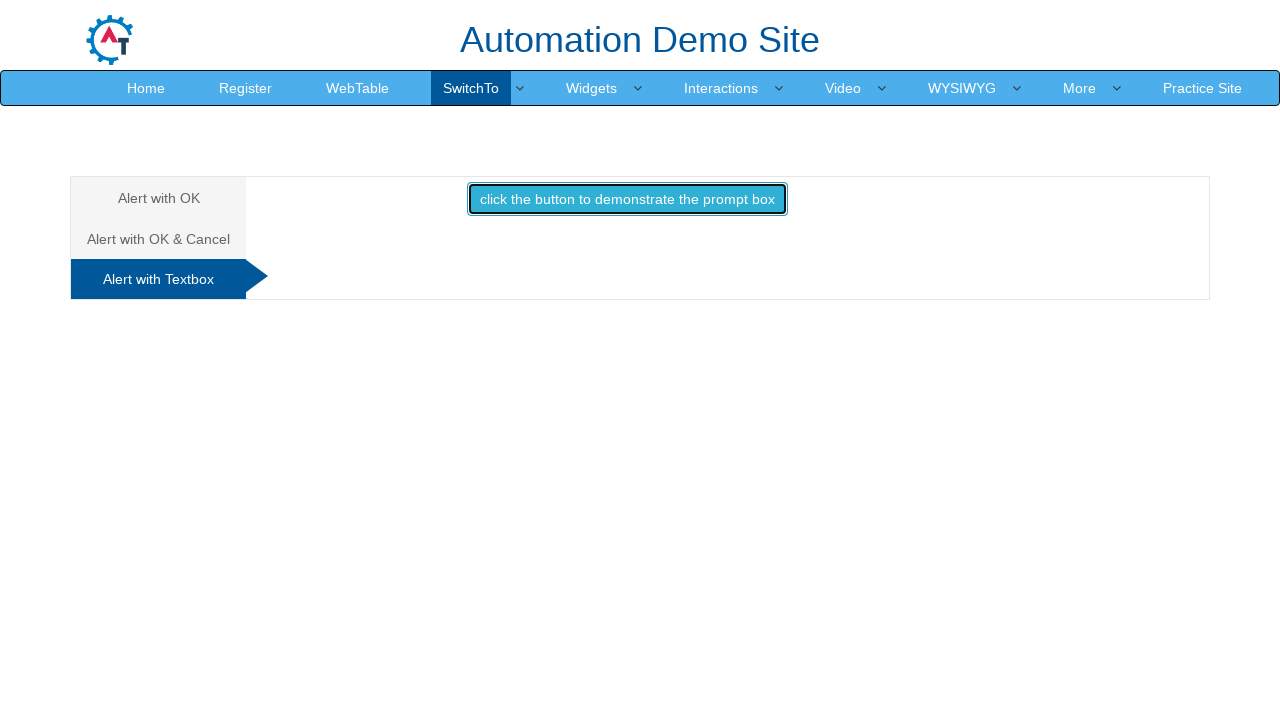

Set up dialog handler to enter 'BootcampCamp' in prompt alert
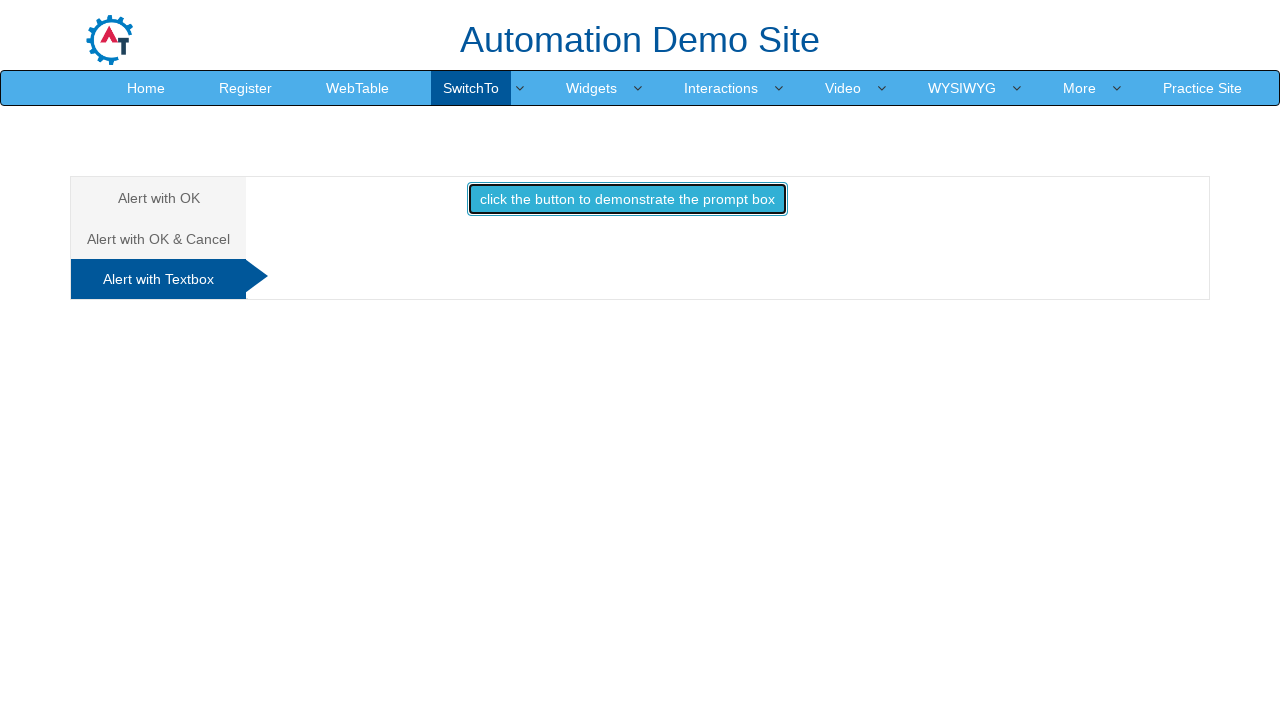

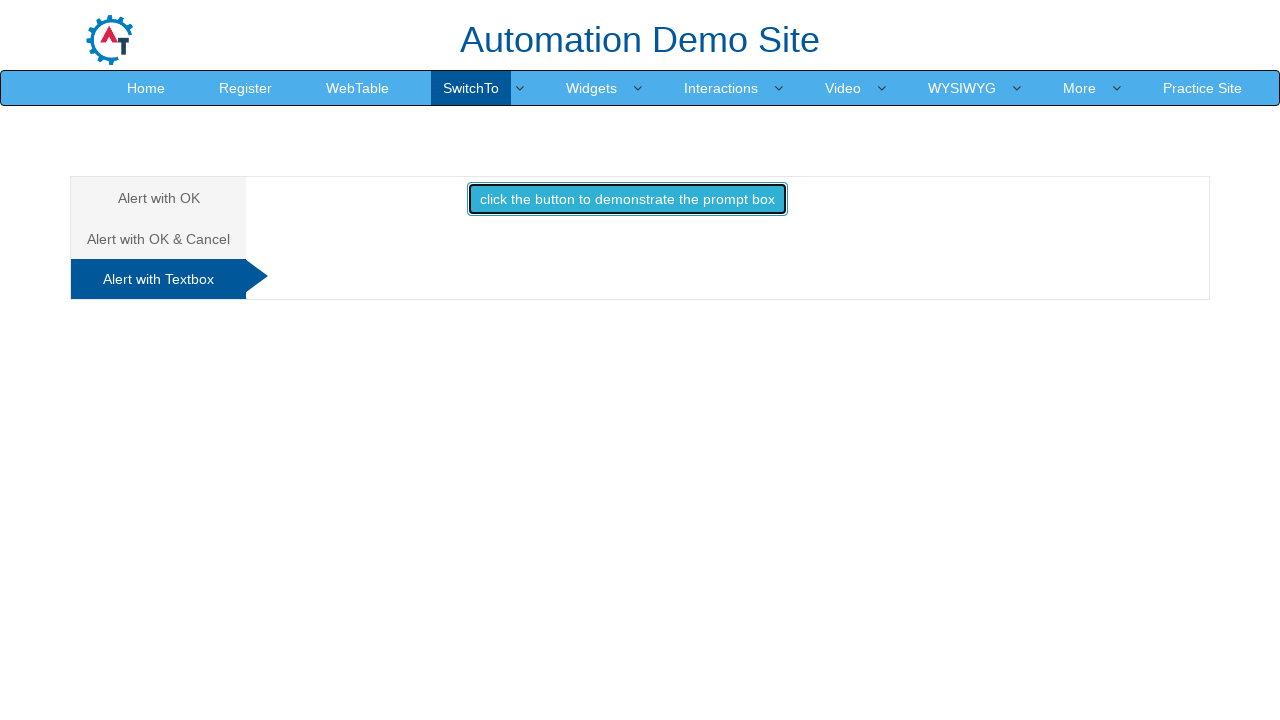